Navigates to Metacore's open positions page and verifies that job listing links are present

Starting URL: https://metacoregames.com/open-positions

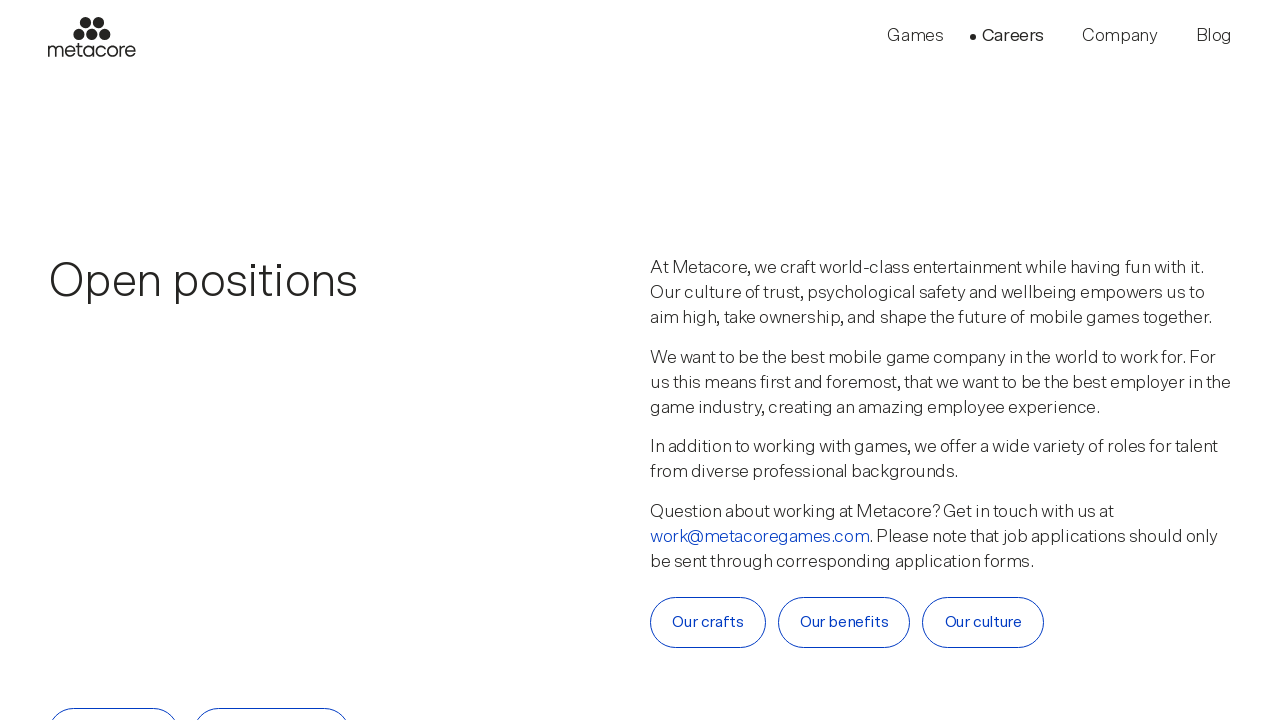

Navigated to Metacore's open positions page
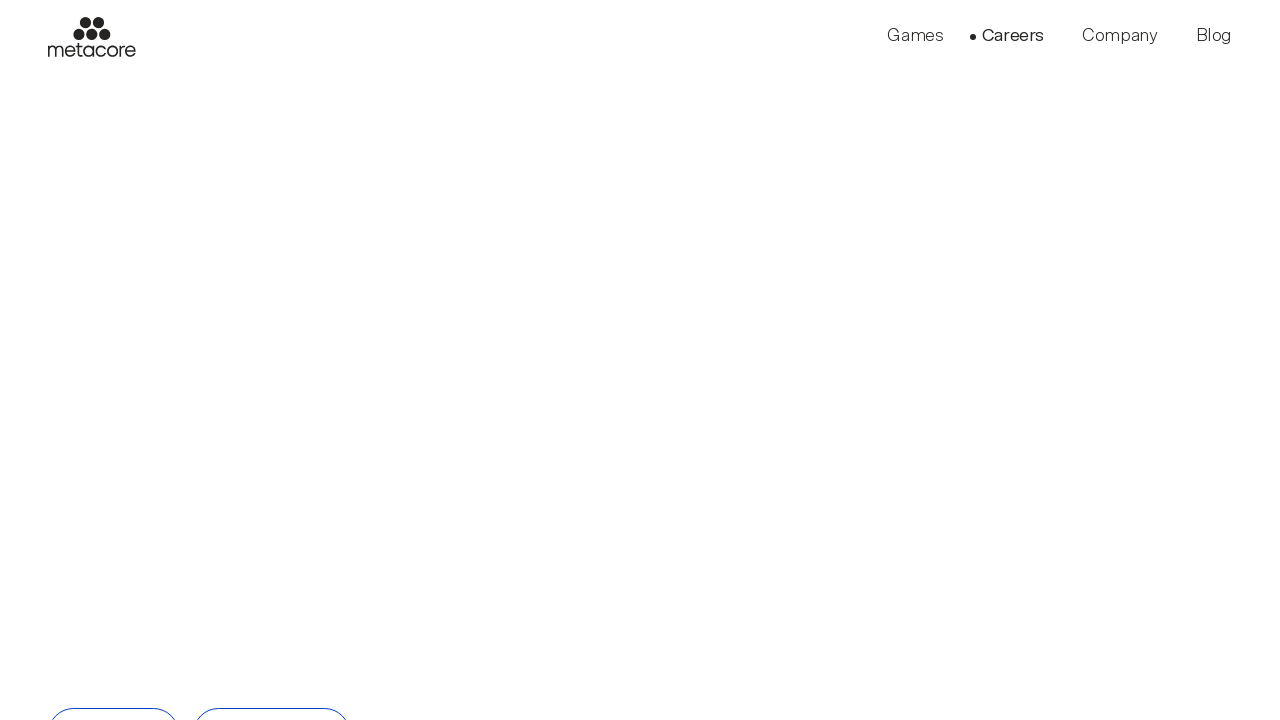

Job listing links are now present on the page
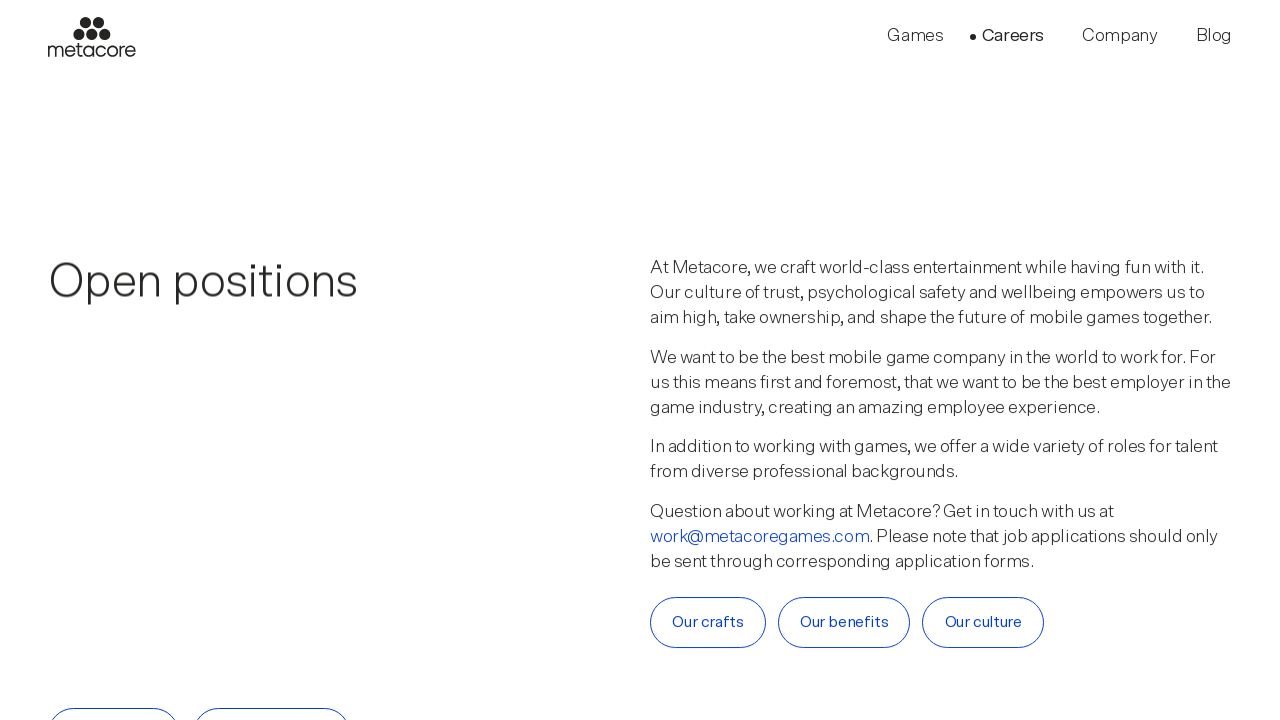

Found 6 job listing links
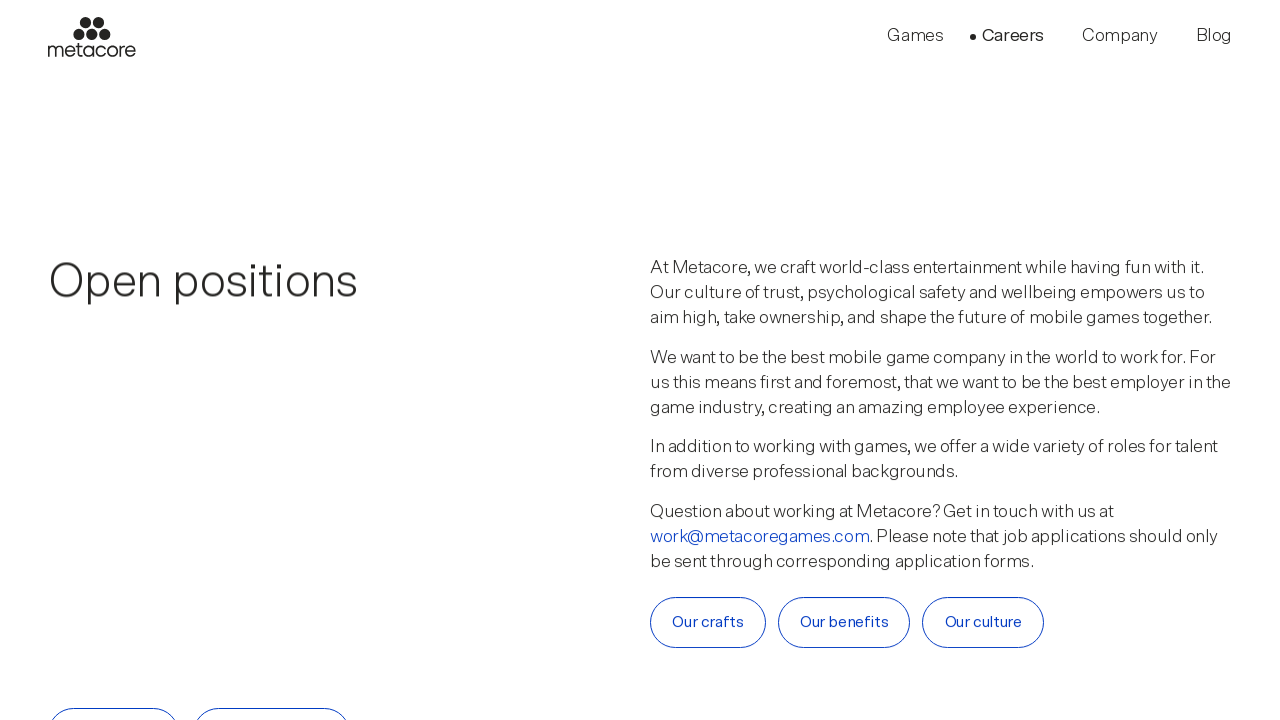

Verified that job listing links are present
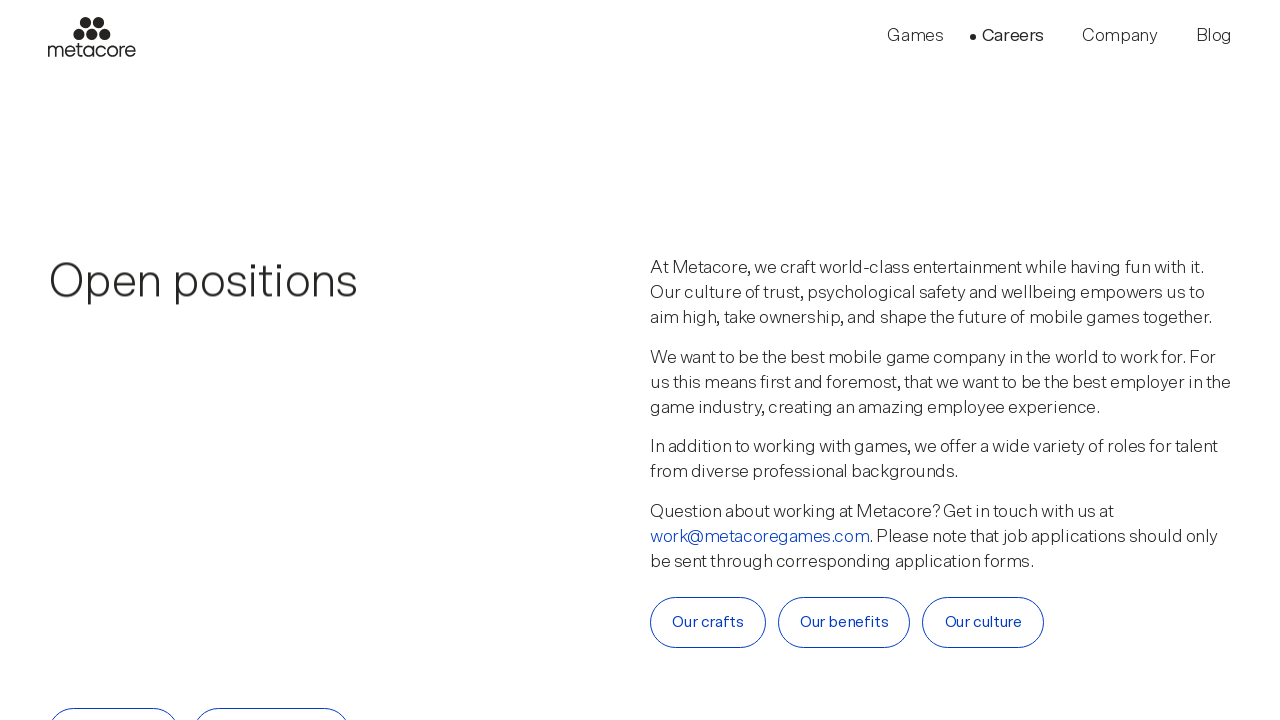

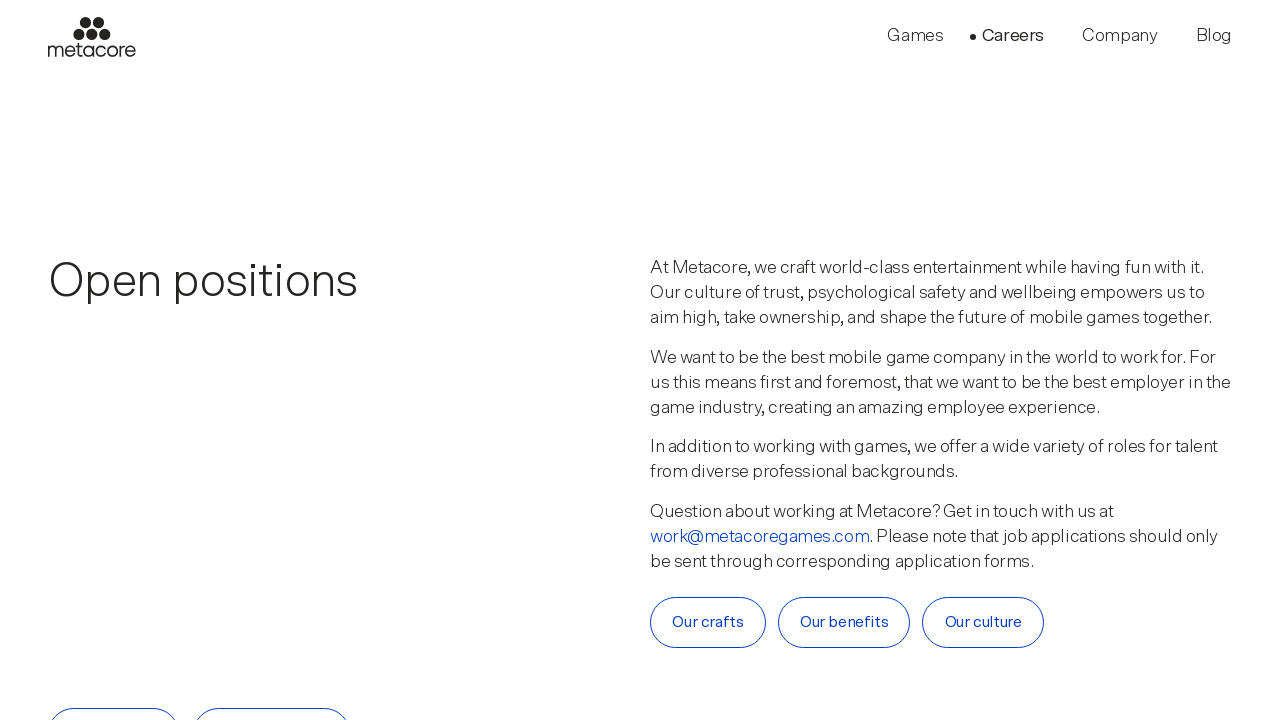